Navigates to the Upstox homepage and waits for the page to load, demonstrating basic page loading verification.

Starting URL: https://upstox.com/

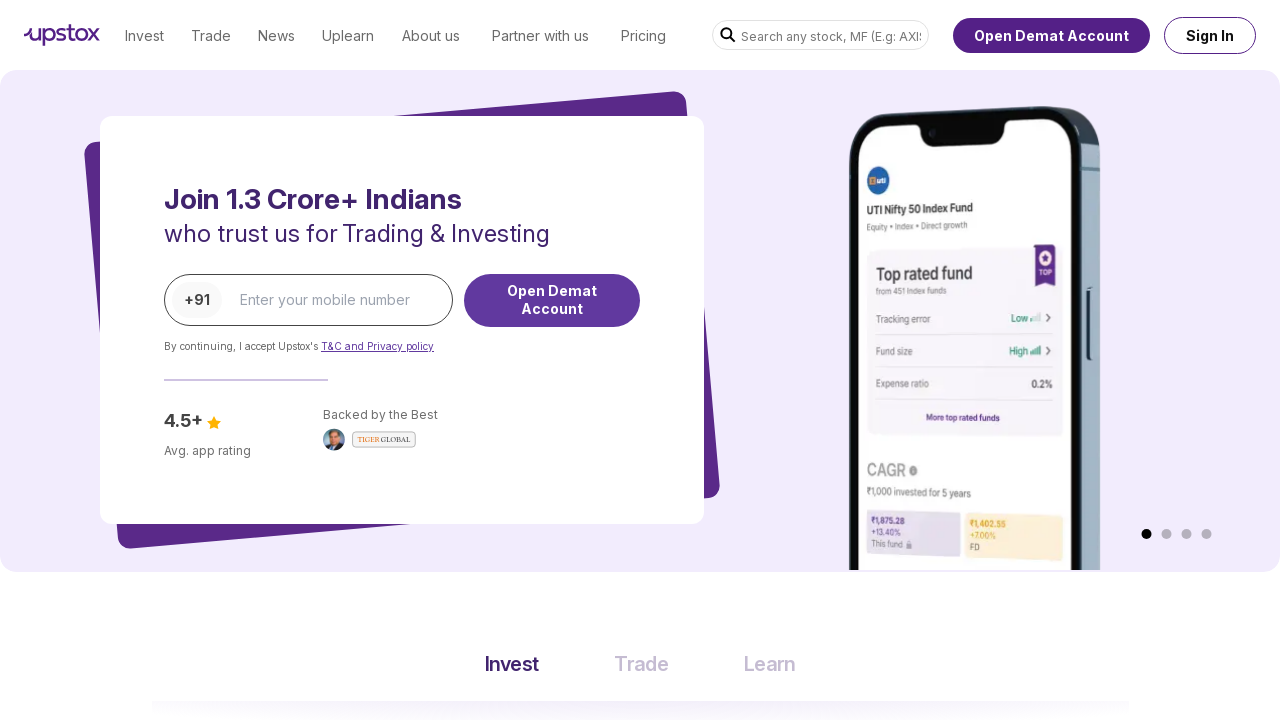

Navigated to Upstox homepage
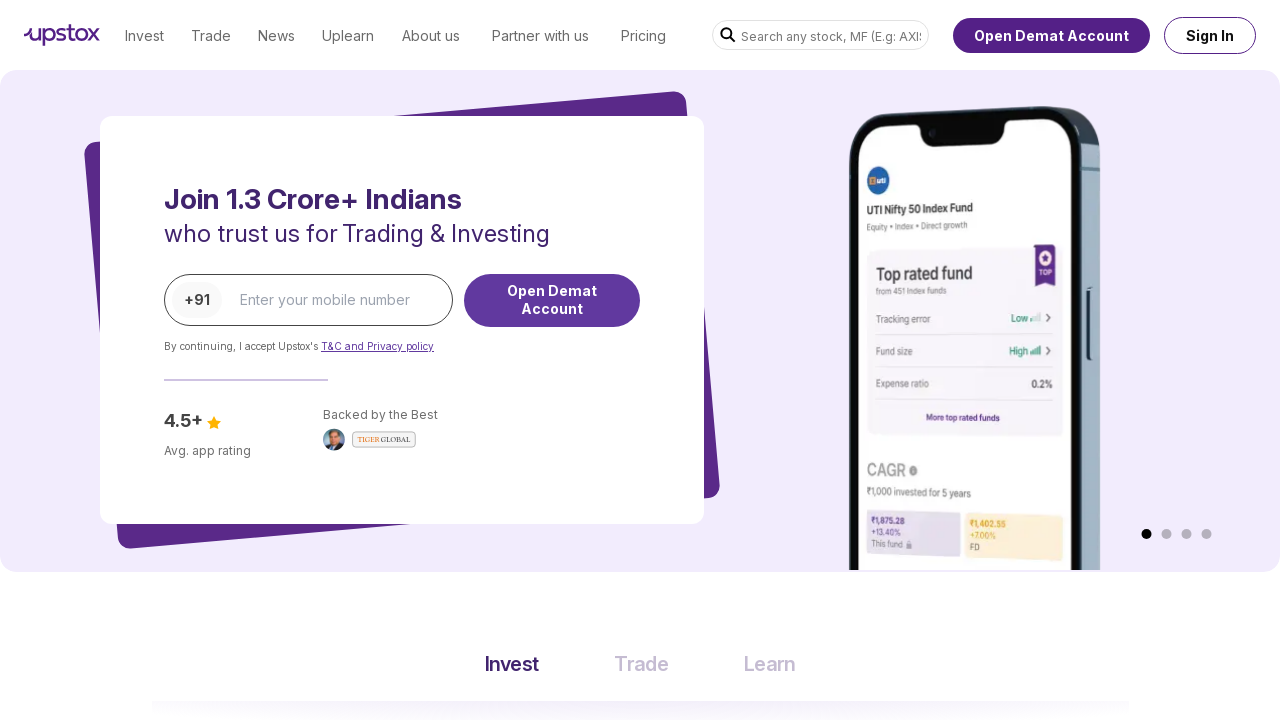

Page DOM content loaded
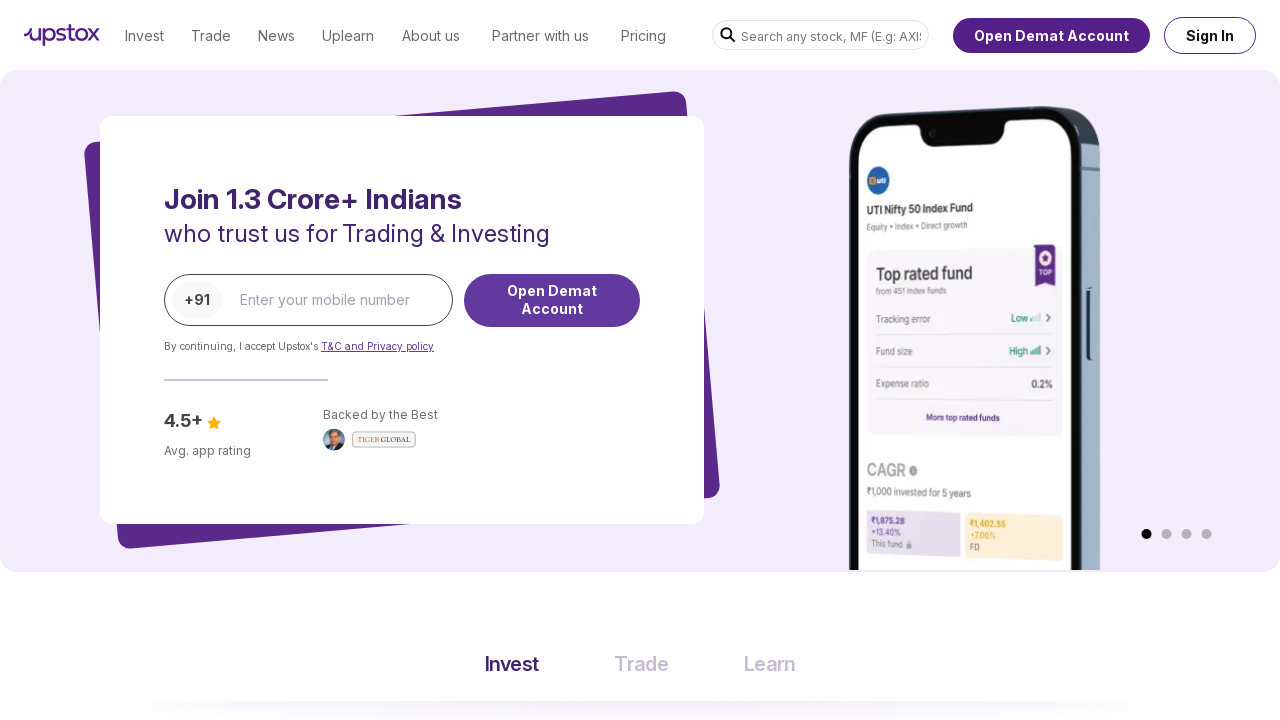

Body element is visible - page fully loaded
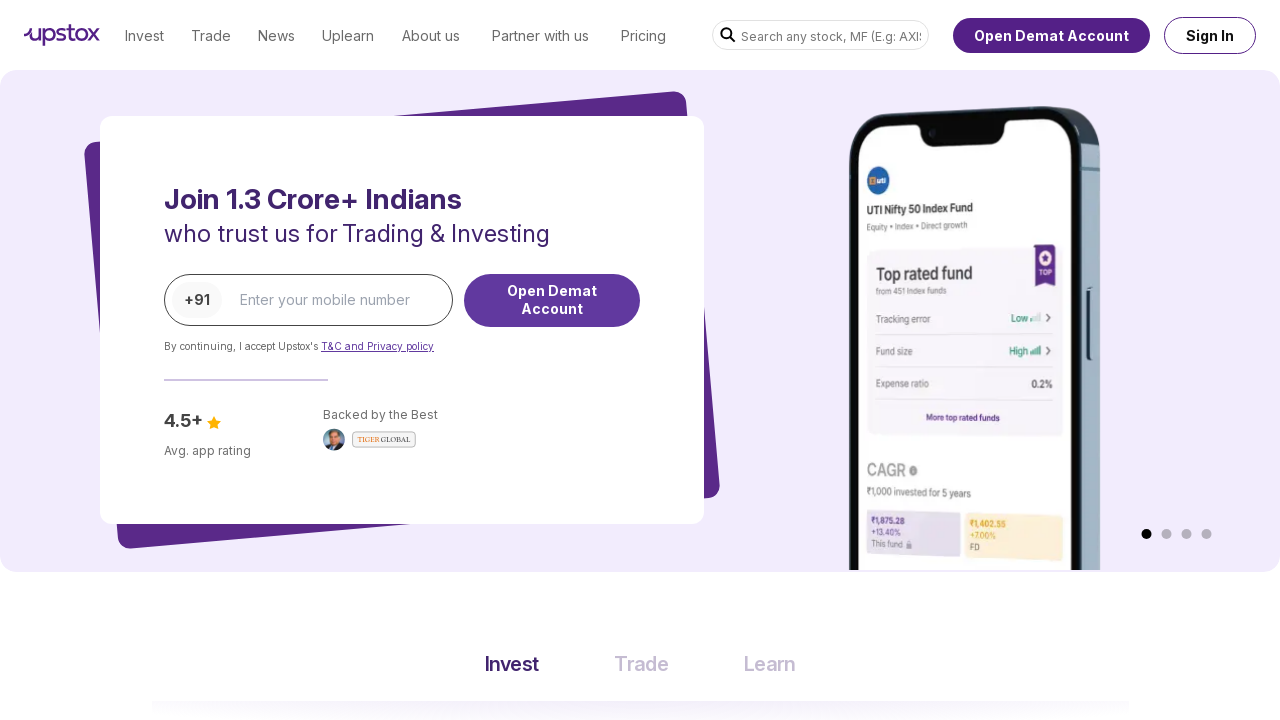

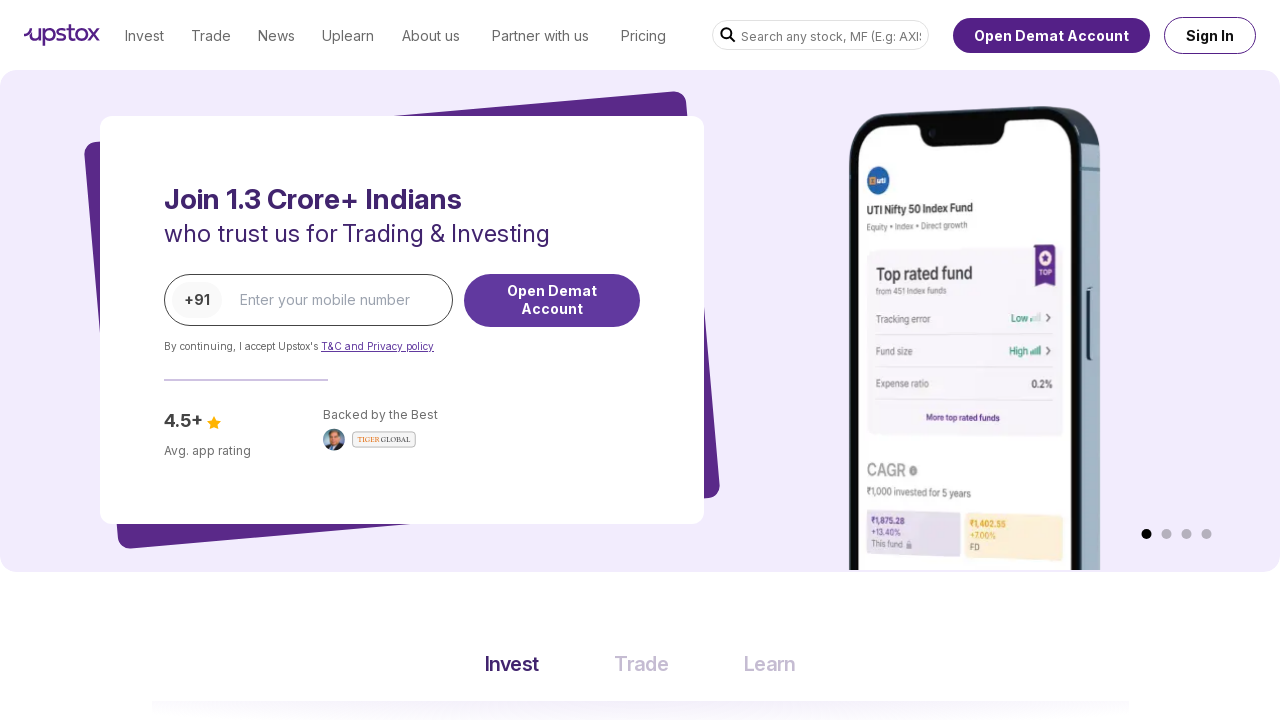